Tests navigation from a sitemap XML page by clicking on the first link in the sitemap table, verifying the site's sitemap links are functional across multiple viewport resolutions.

Starting URL: https://www.getcalley.com/page-sitemap.xml

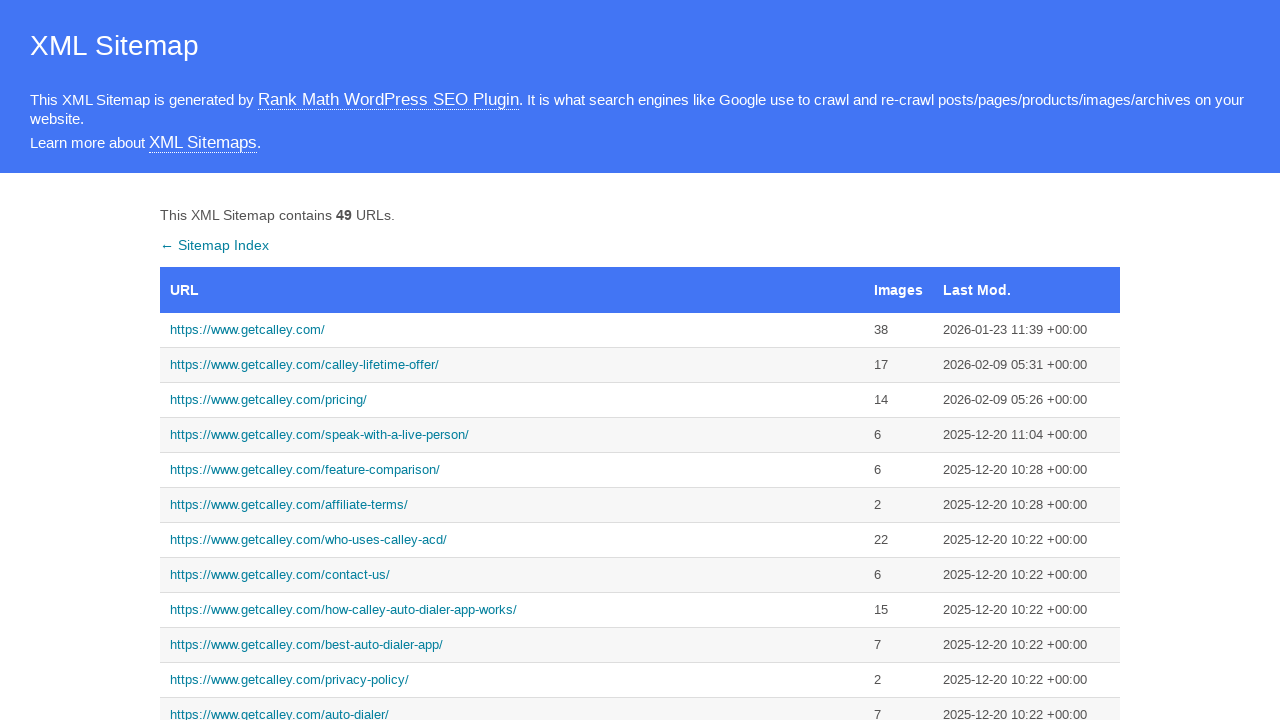

Set viewport size to 1920x1080
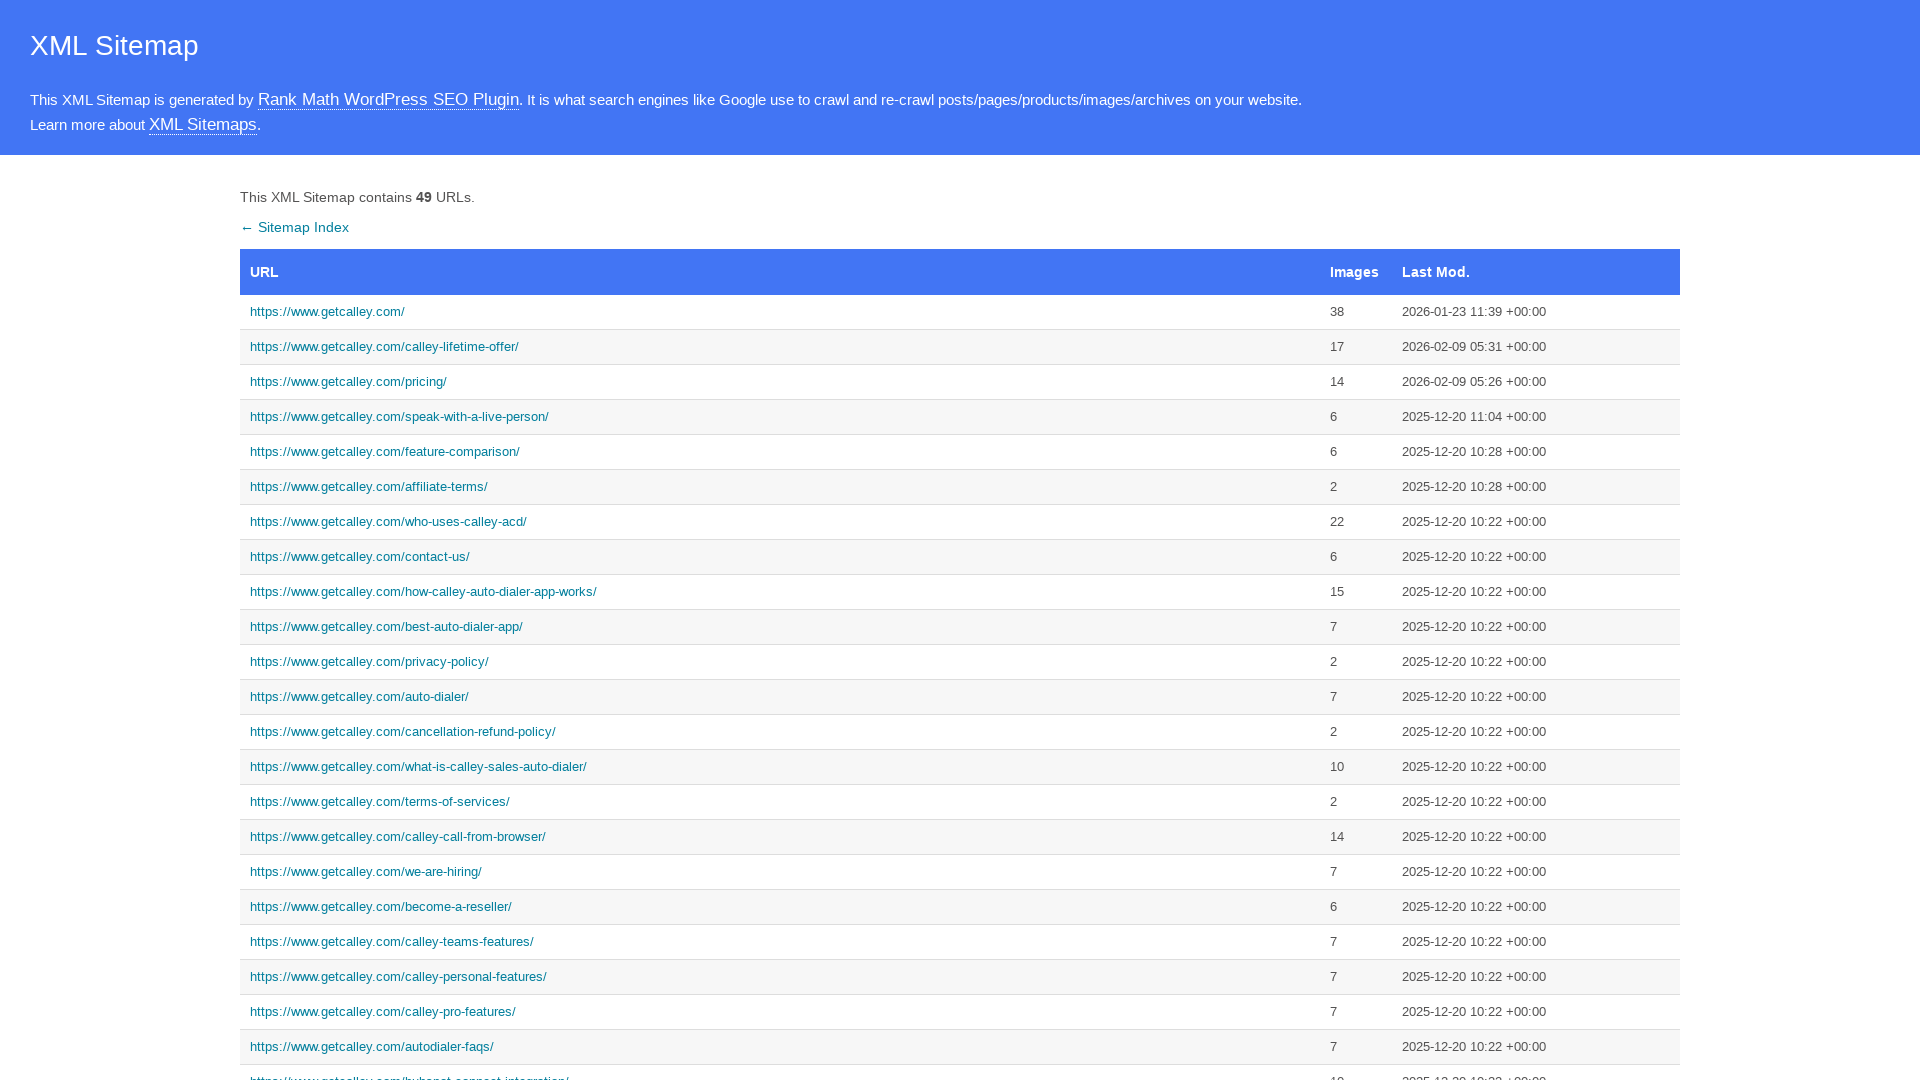

Navigated to sitemap XML page at https://www.getcalley.com/page-sitemap.xml
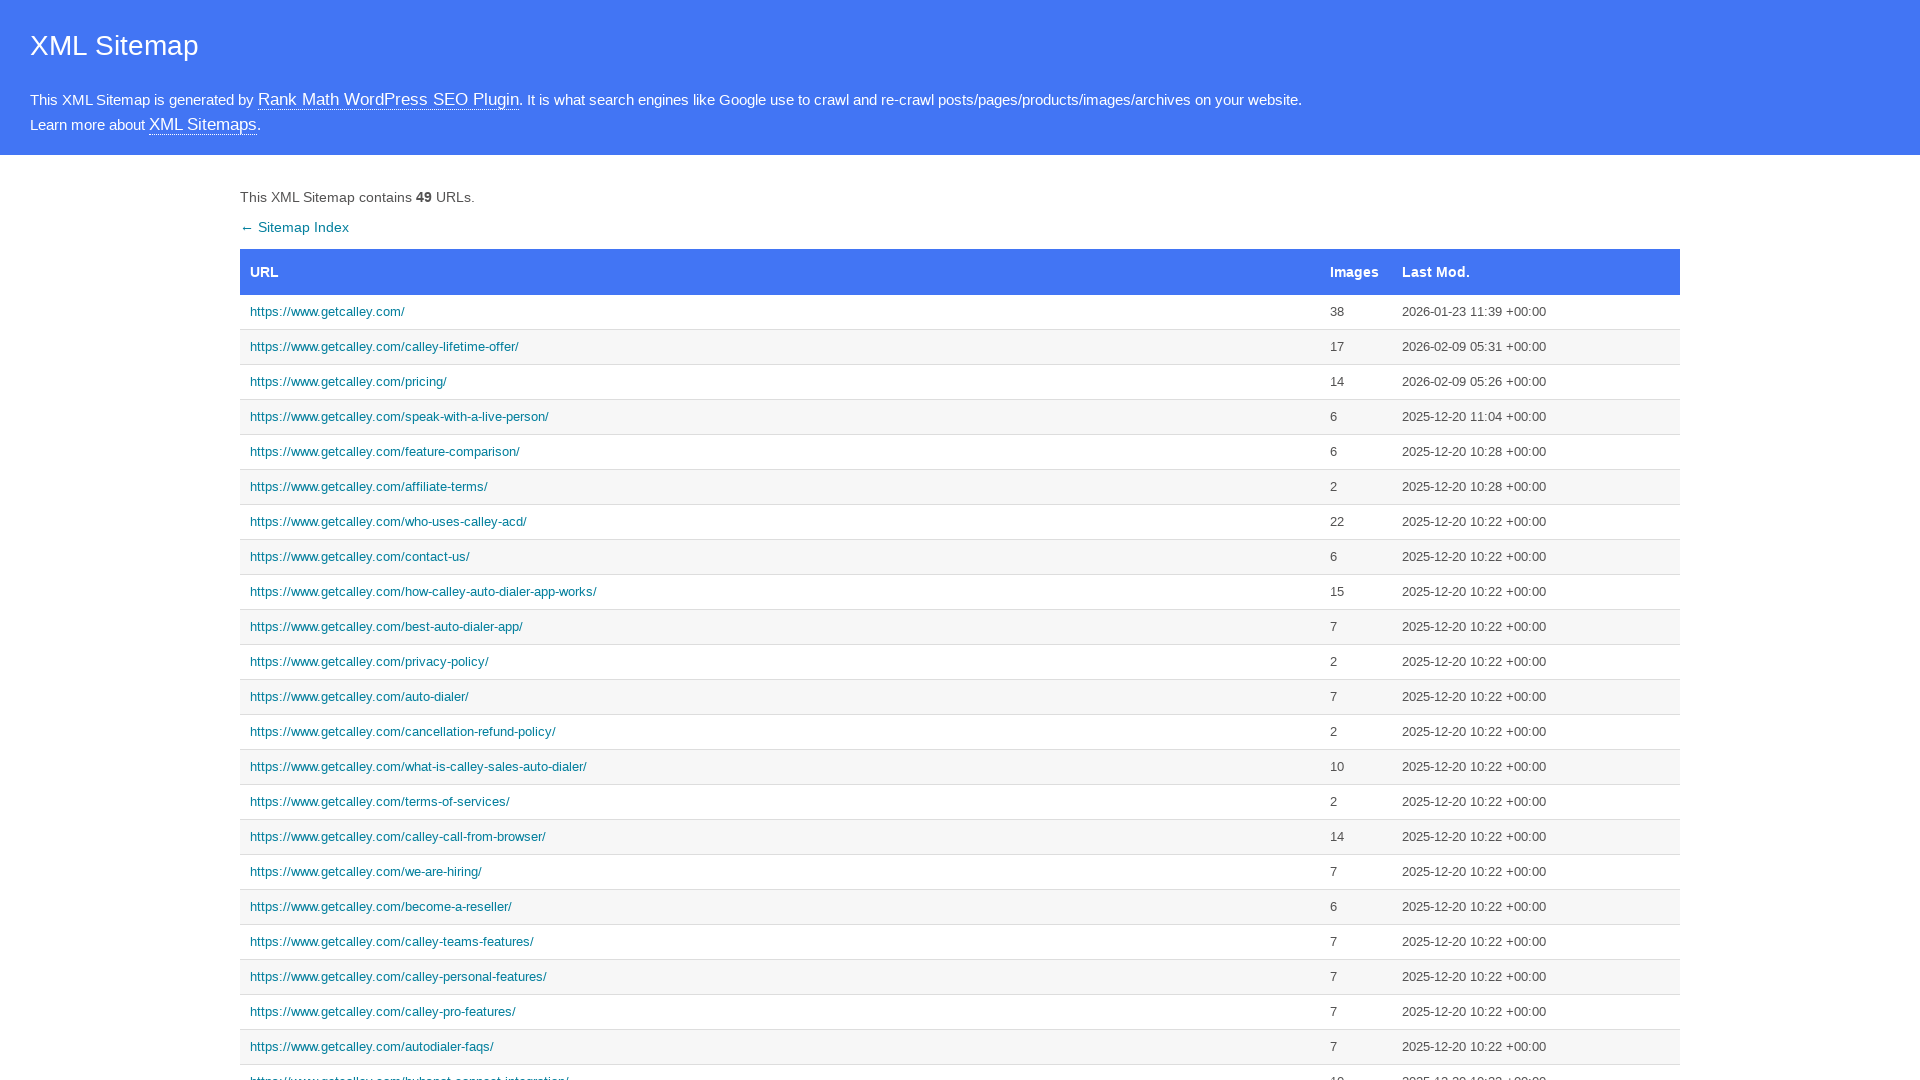

Sitemap table loaded successfully
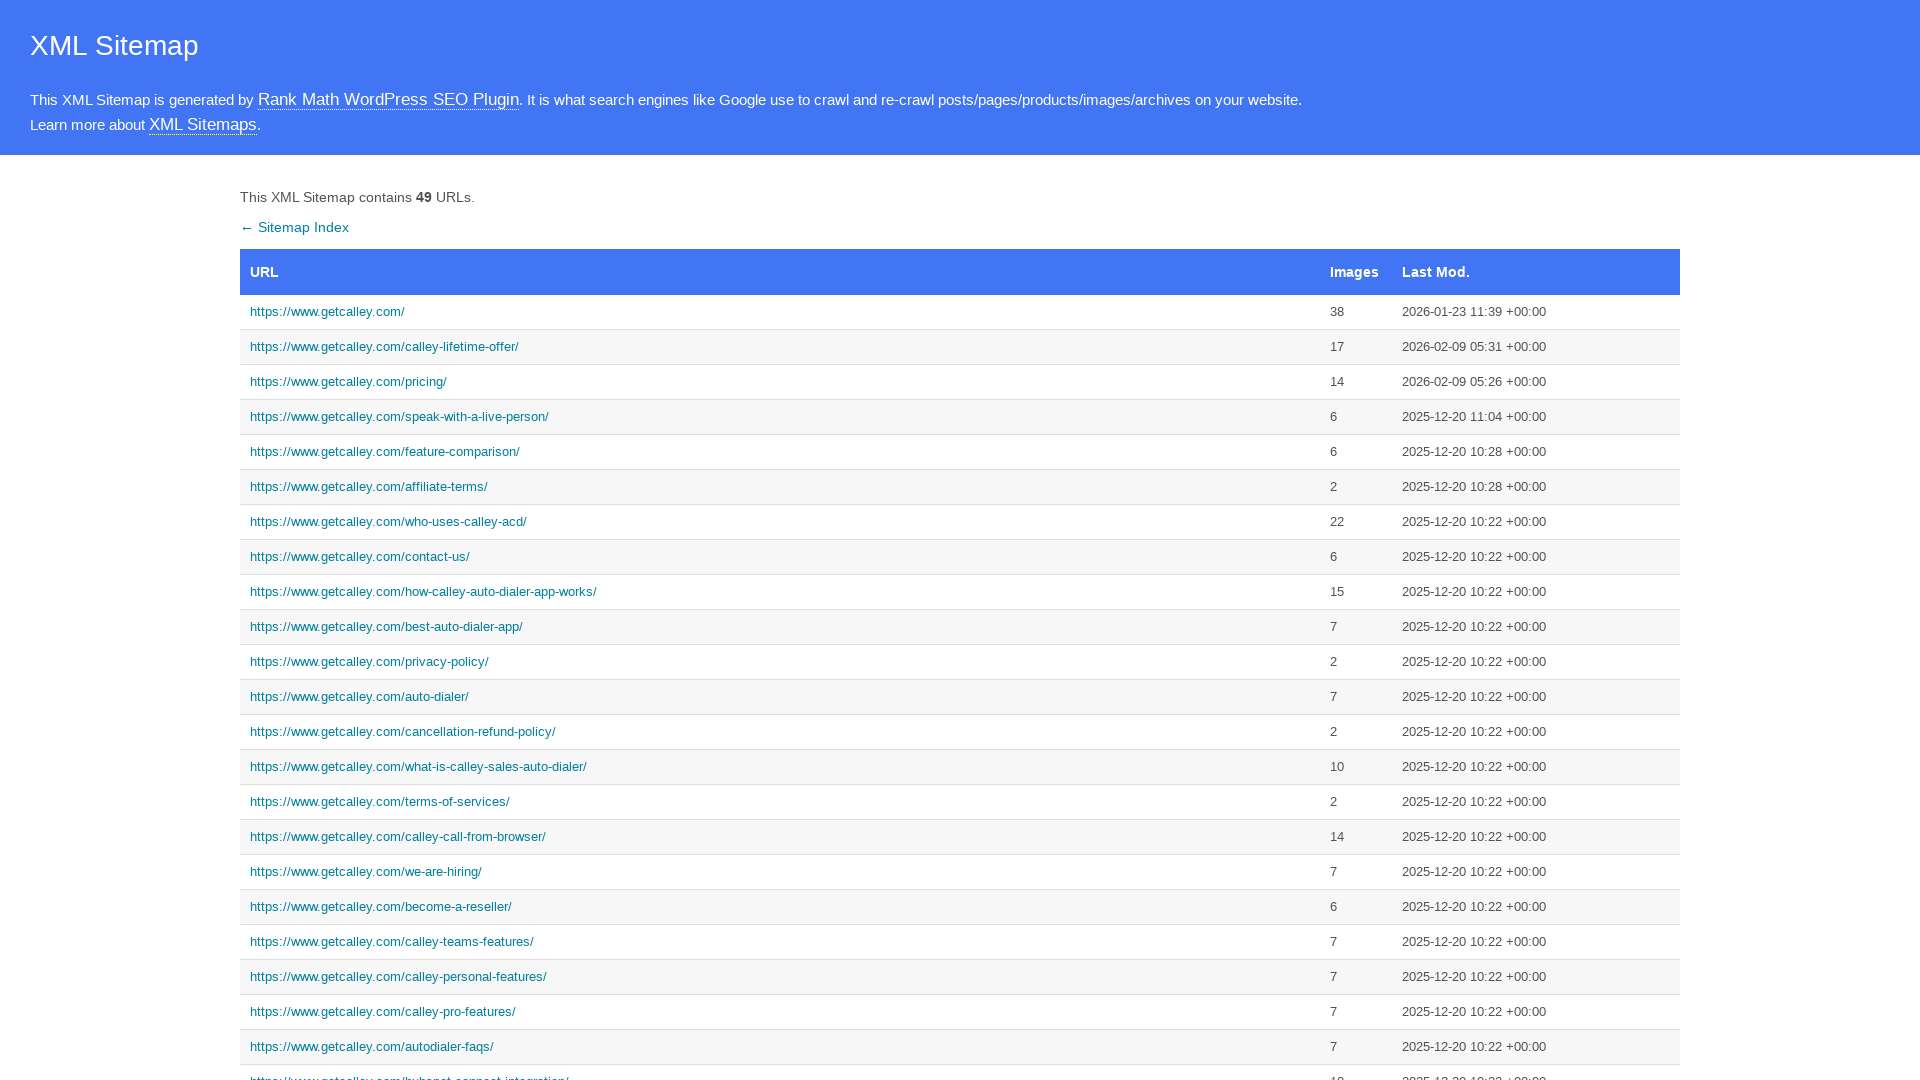

Clicked the first link in the sitemap table at (780, 312) on #sitemap tbody tr:first-child td:first-child a
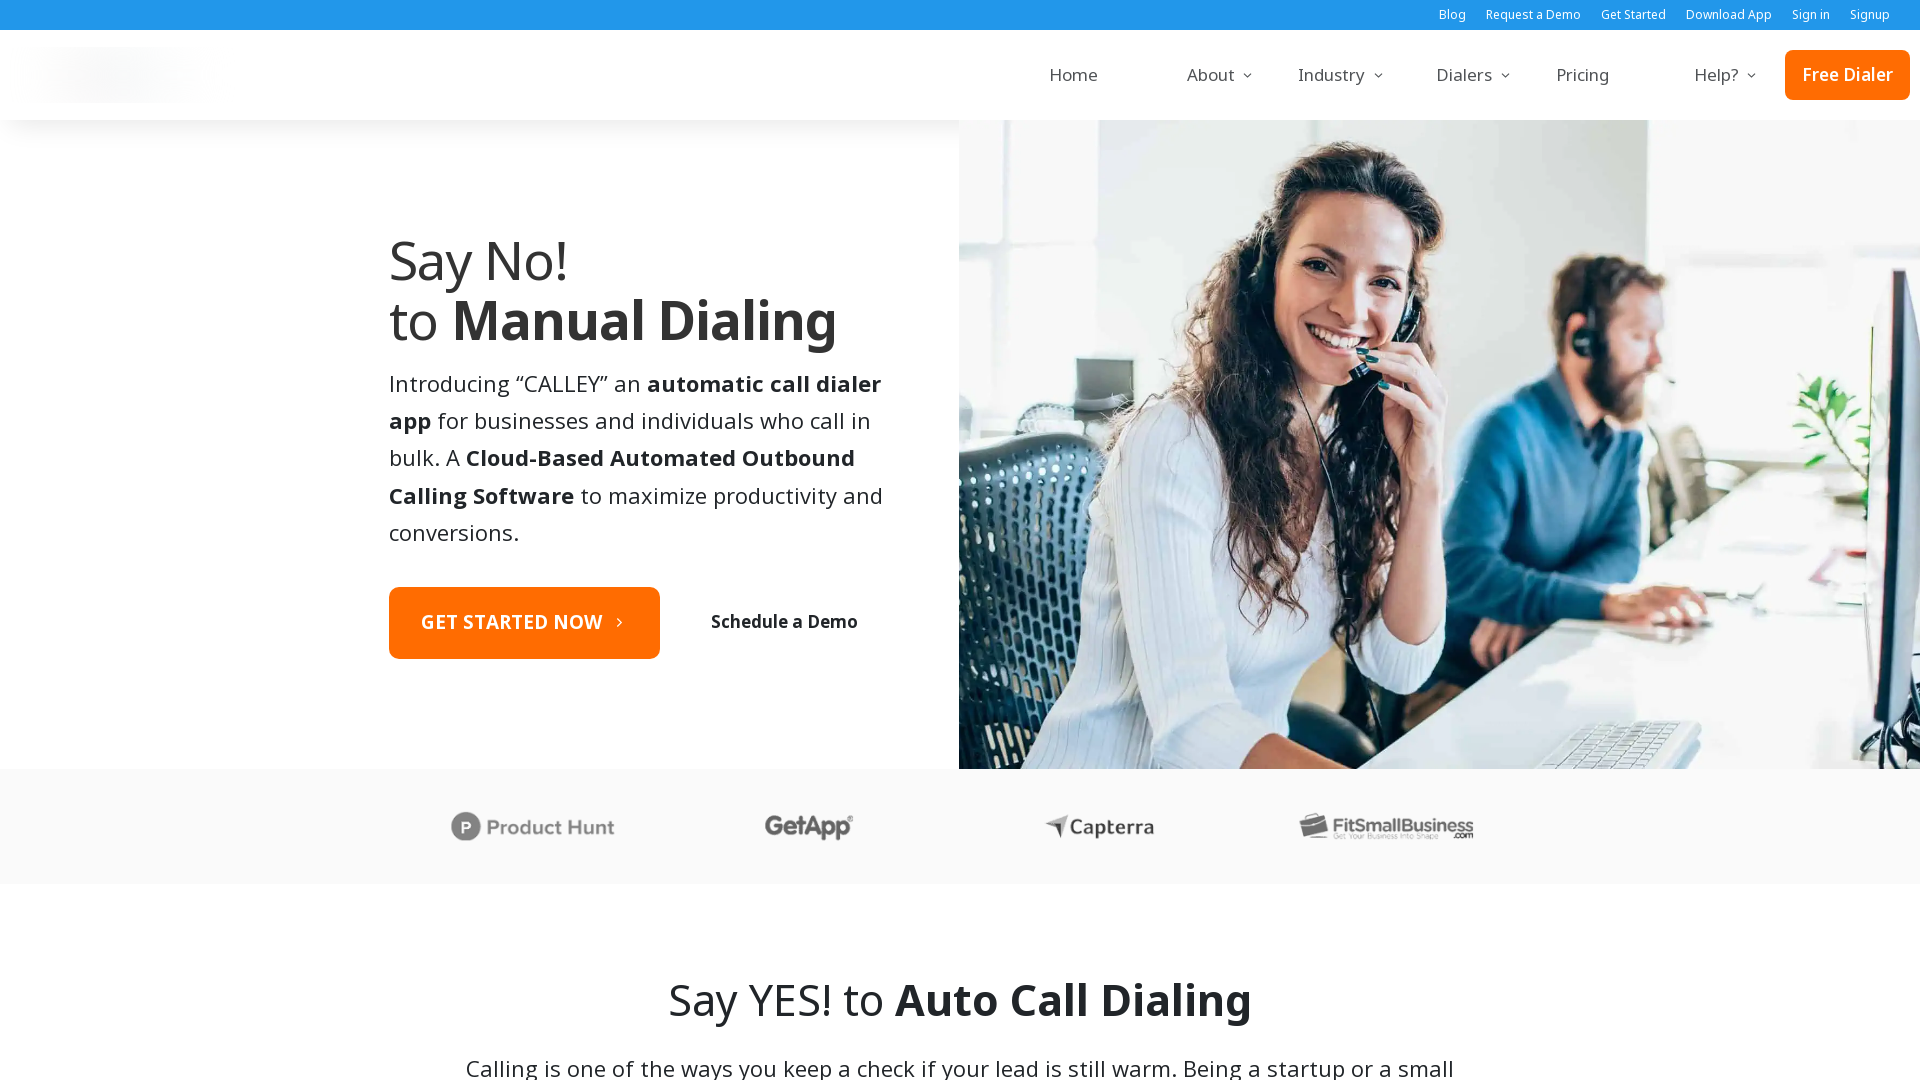

Target page loaded successfully after clicking sitemap link
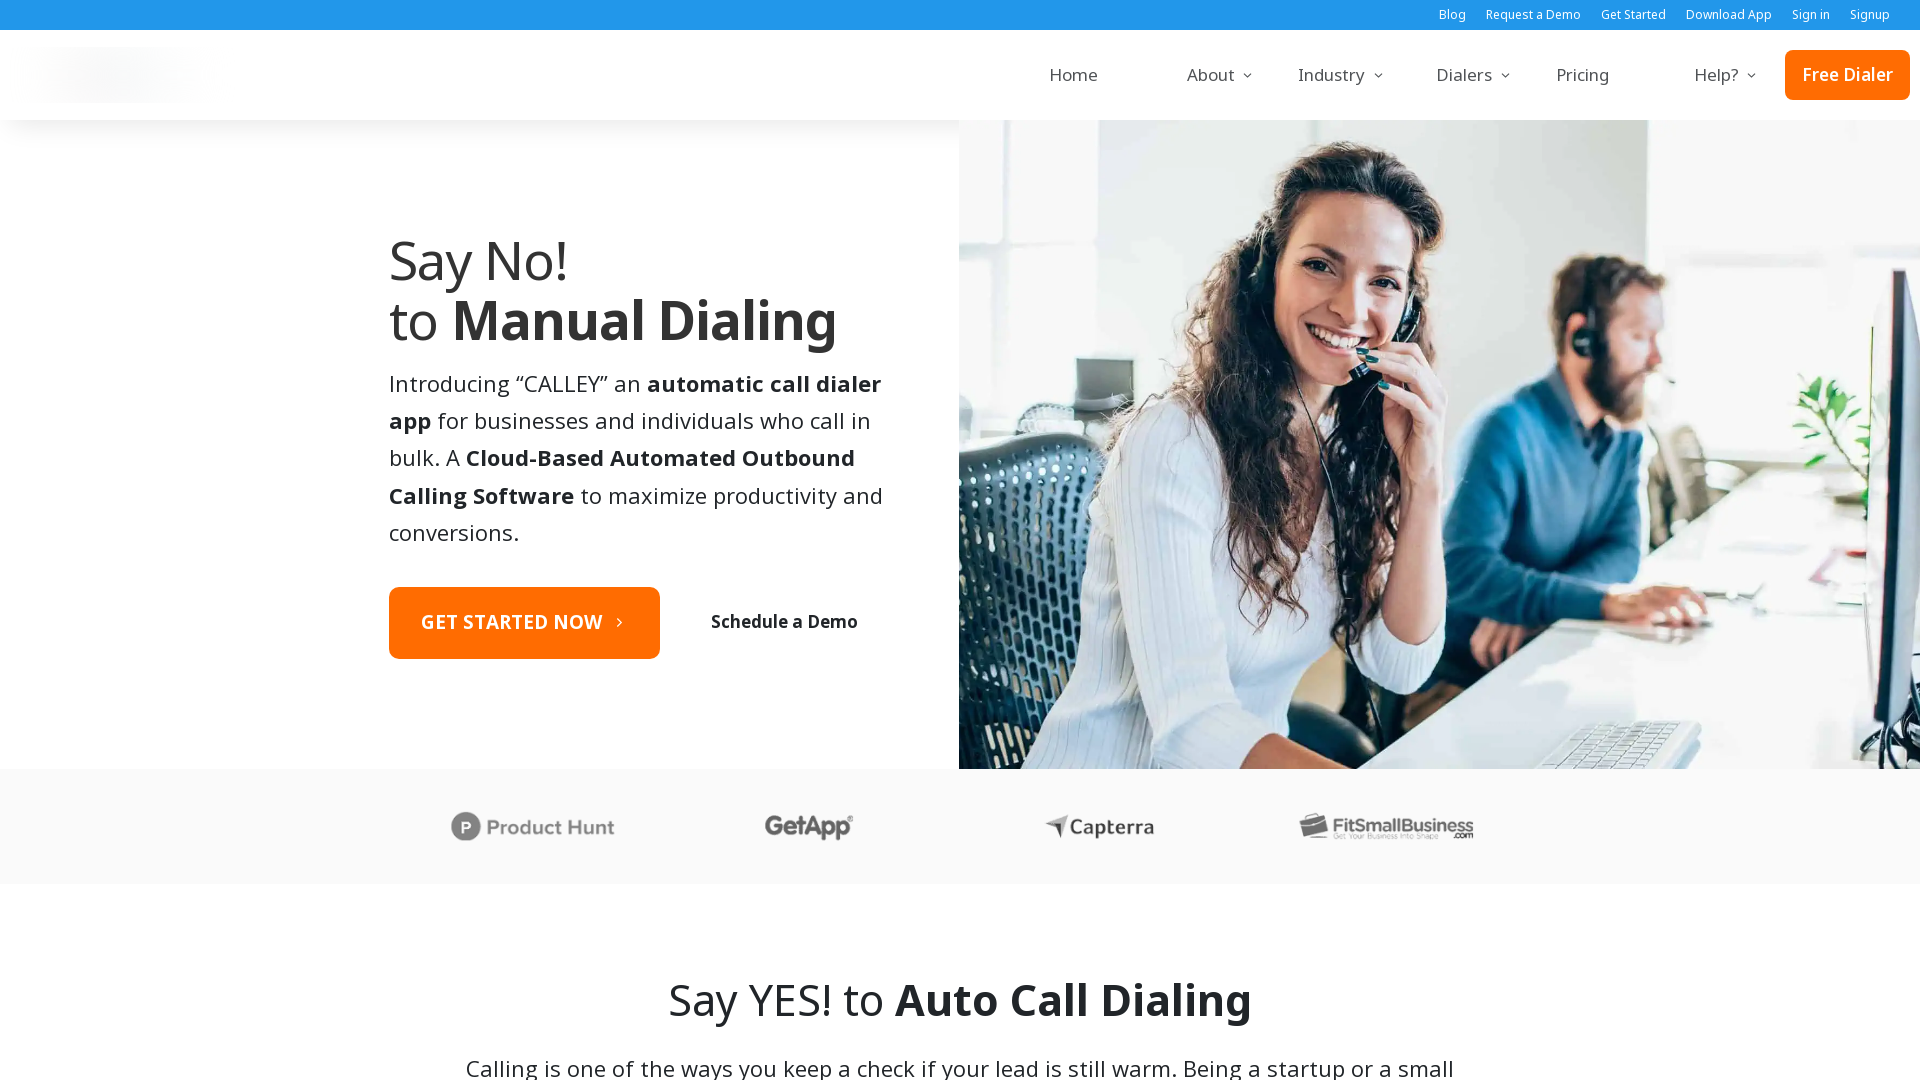

Set viewport size to 1366x768
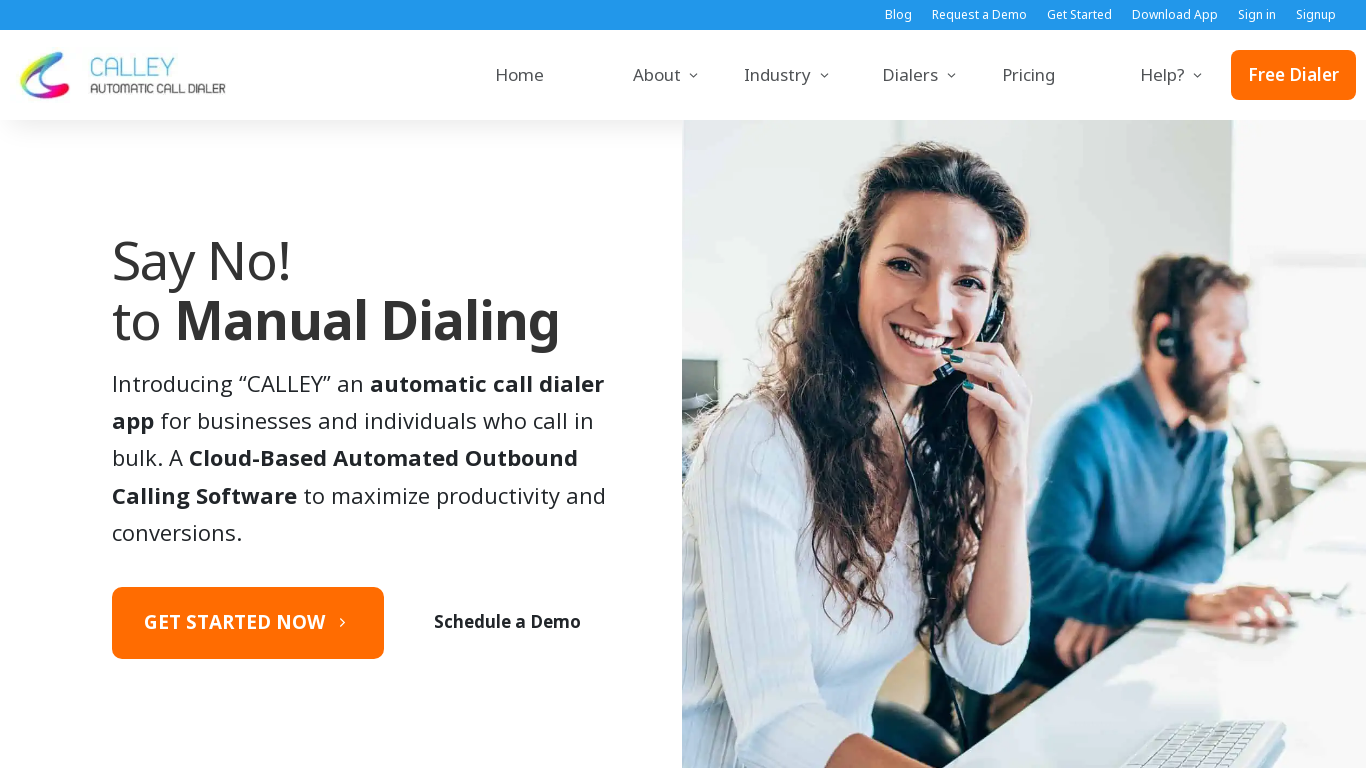

Navigated to sitemap XML page at https://www.getcalley.com/page-sitemap.xml
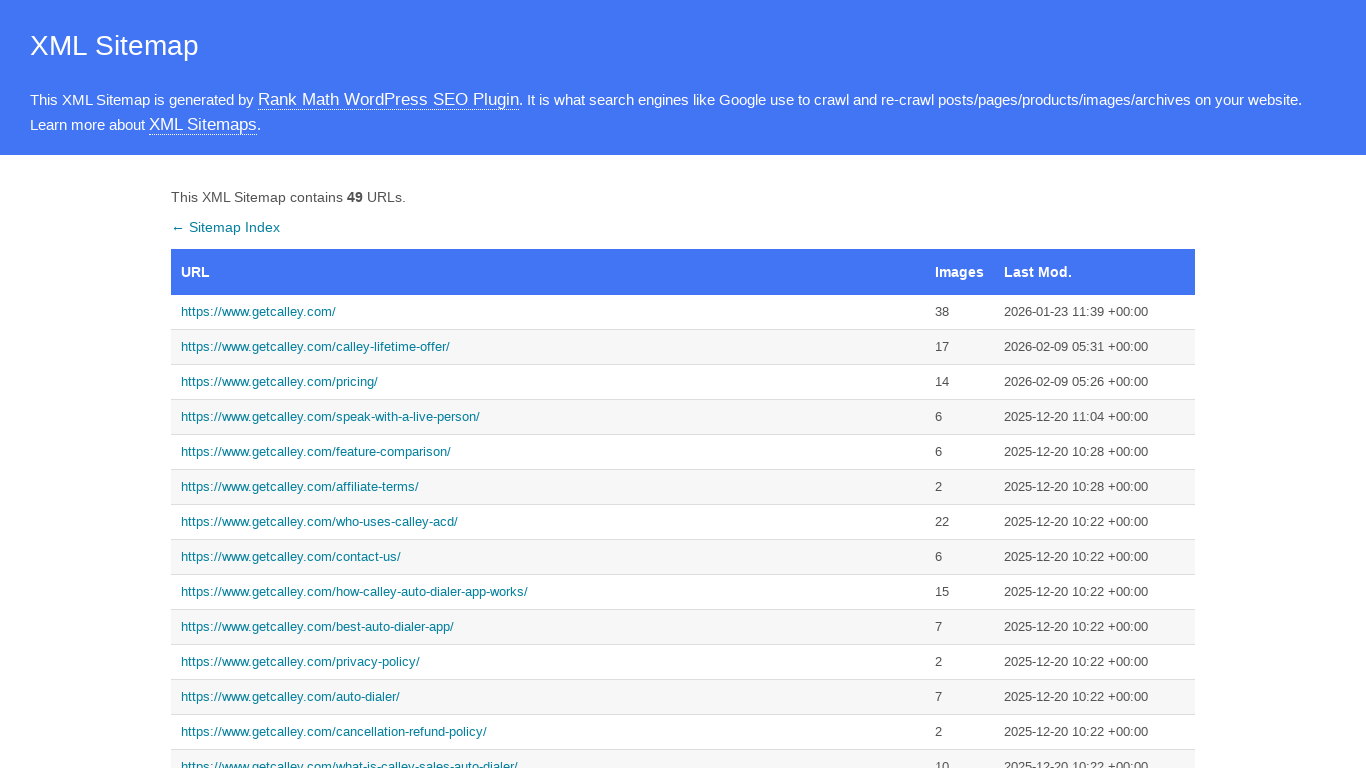

Sitemap table loaded successfully
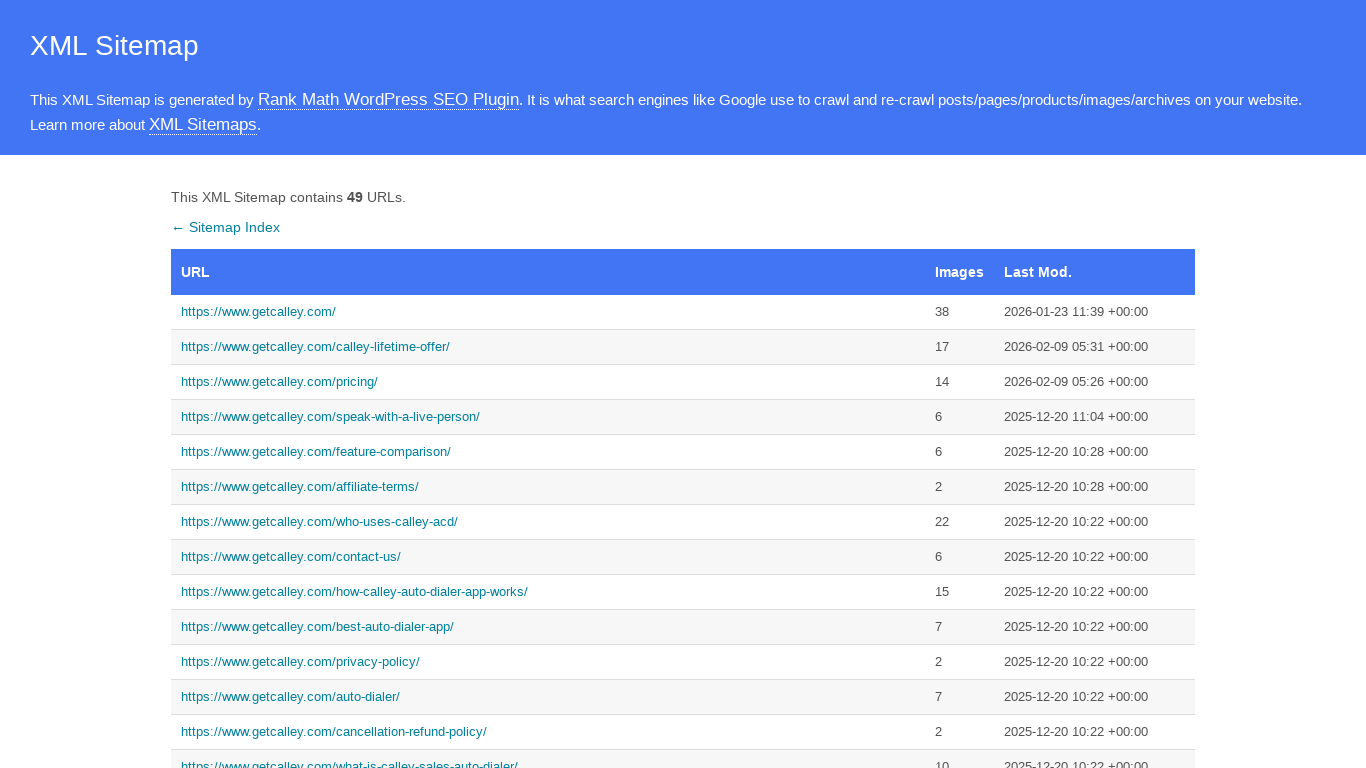

Clicked the first link in the sitemap table at (548, 312) on #sitemap tbody tr:first-child td:first-child a
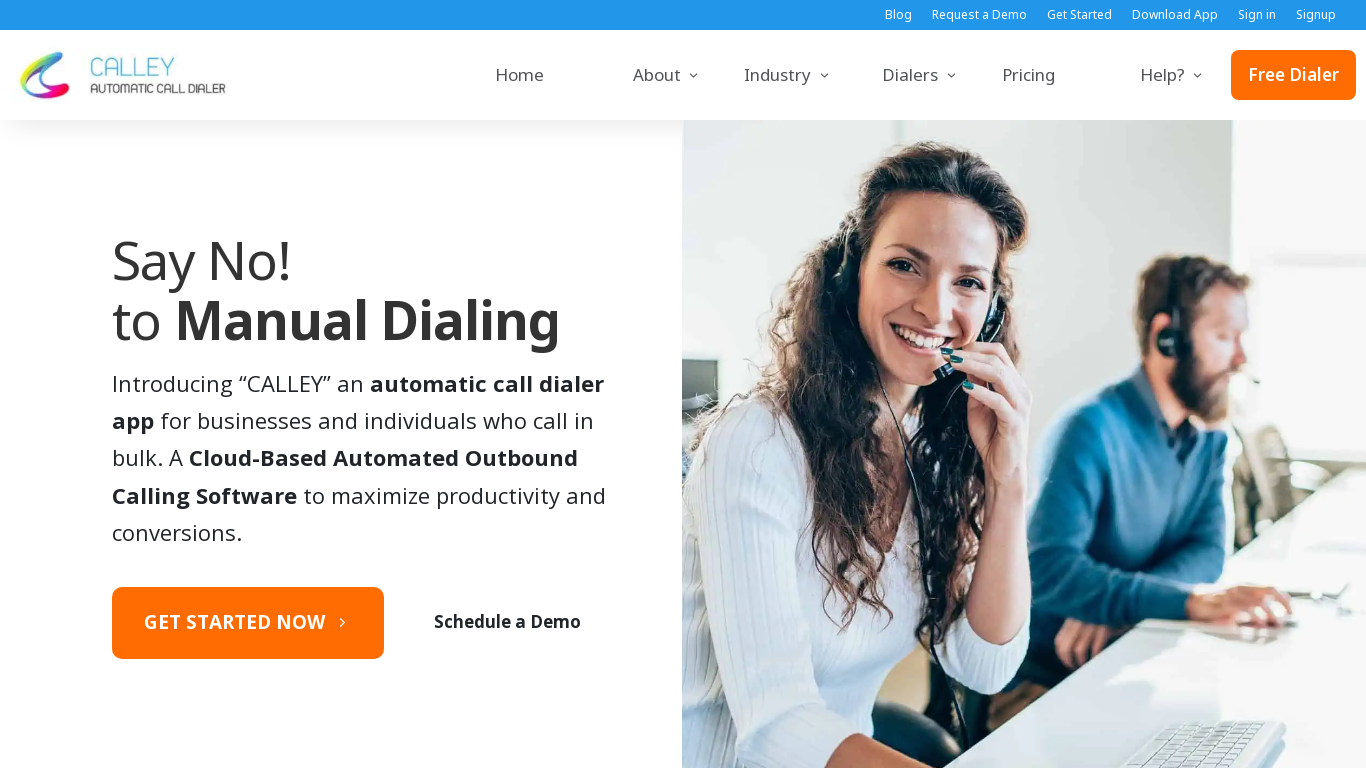

Target page loaded successfully after clicking sitemap link
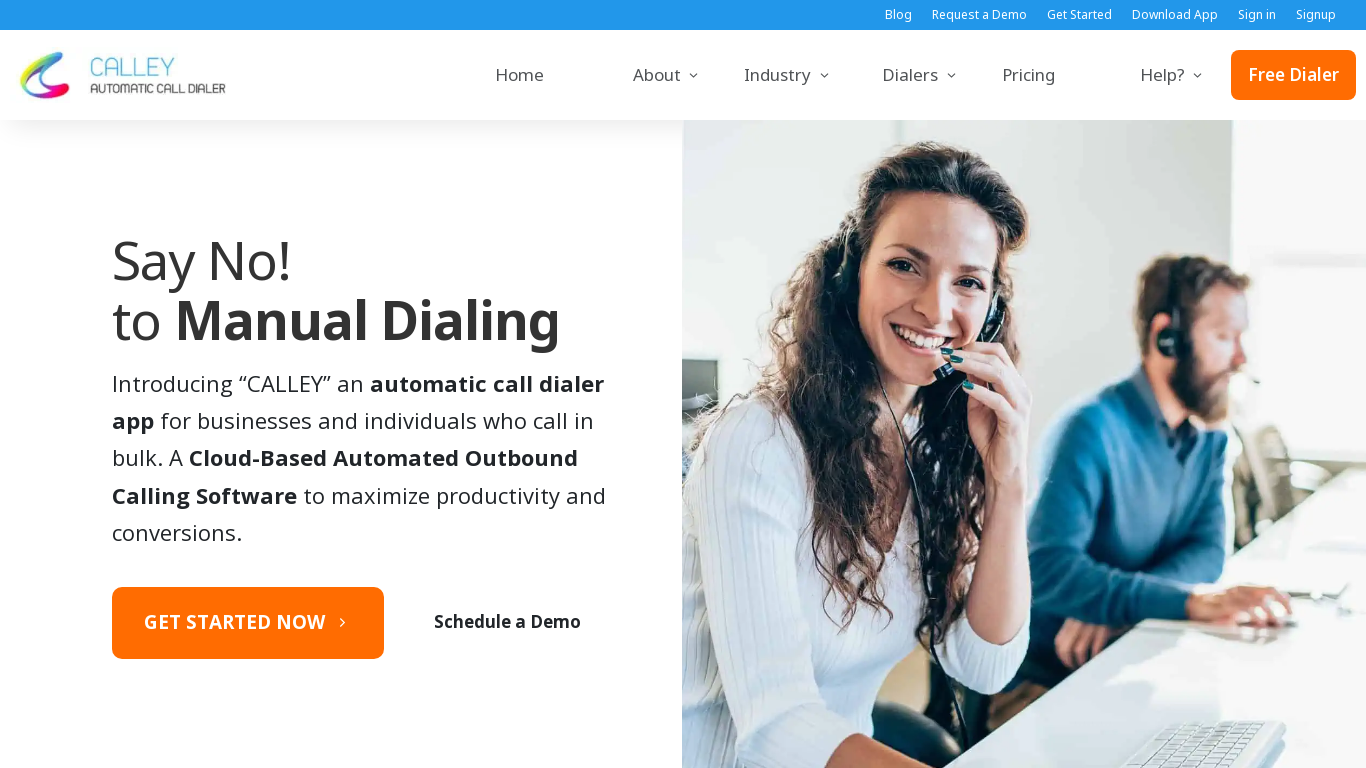

Set viewport size to 1536x864
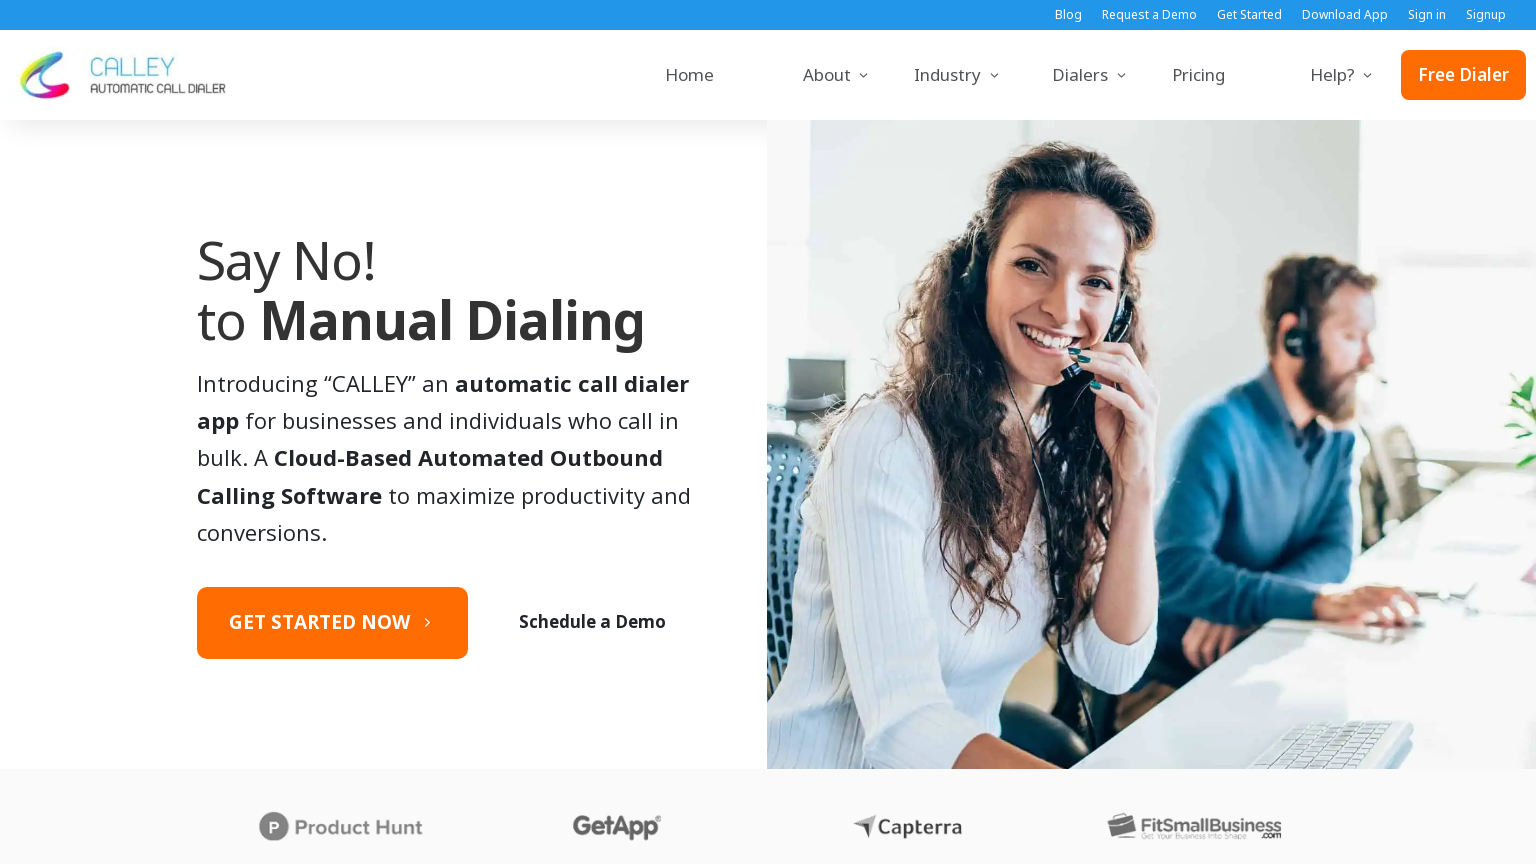

Navigated to sitemap XML page at https://www.getcalley.com/page-sitemap.xml
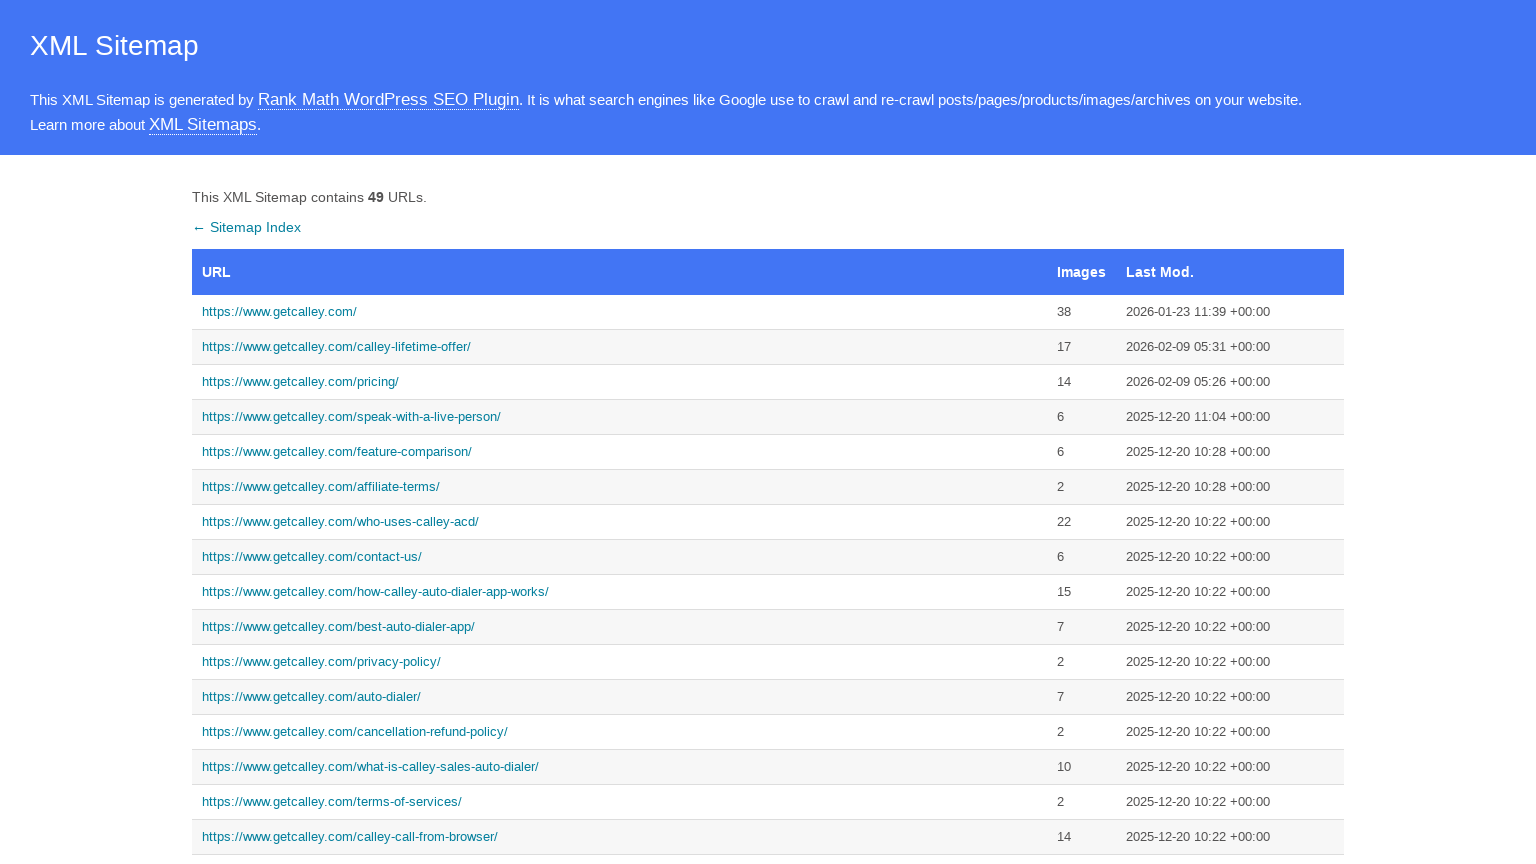

Sitemap table loaded successfully
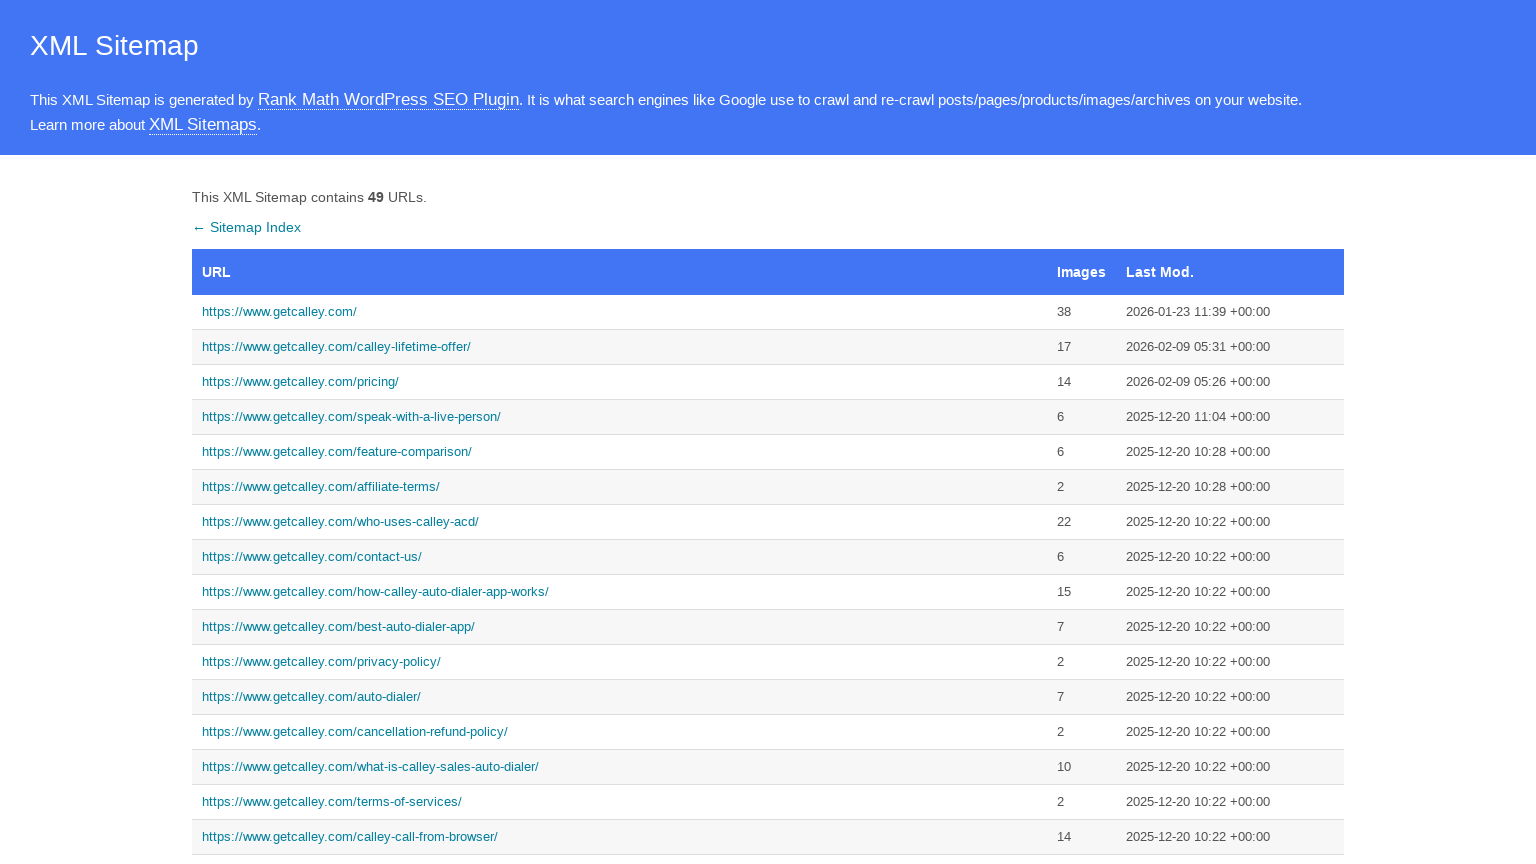

Clicked the first link in the sitemap table at (620, 312) on #sitemap tbody tr:first-child td:first-child a
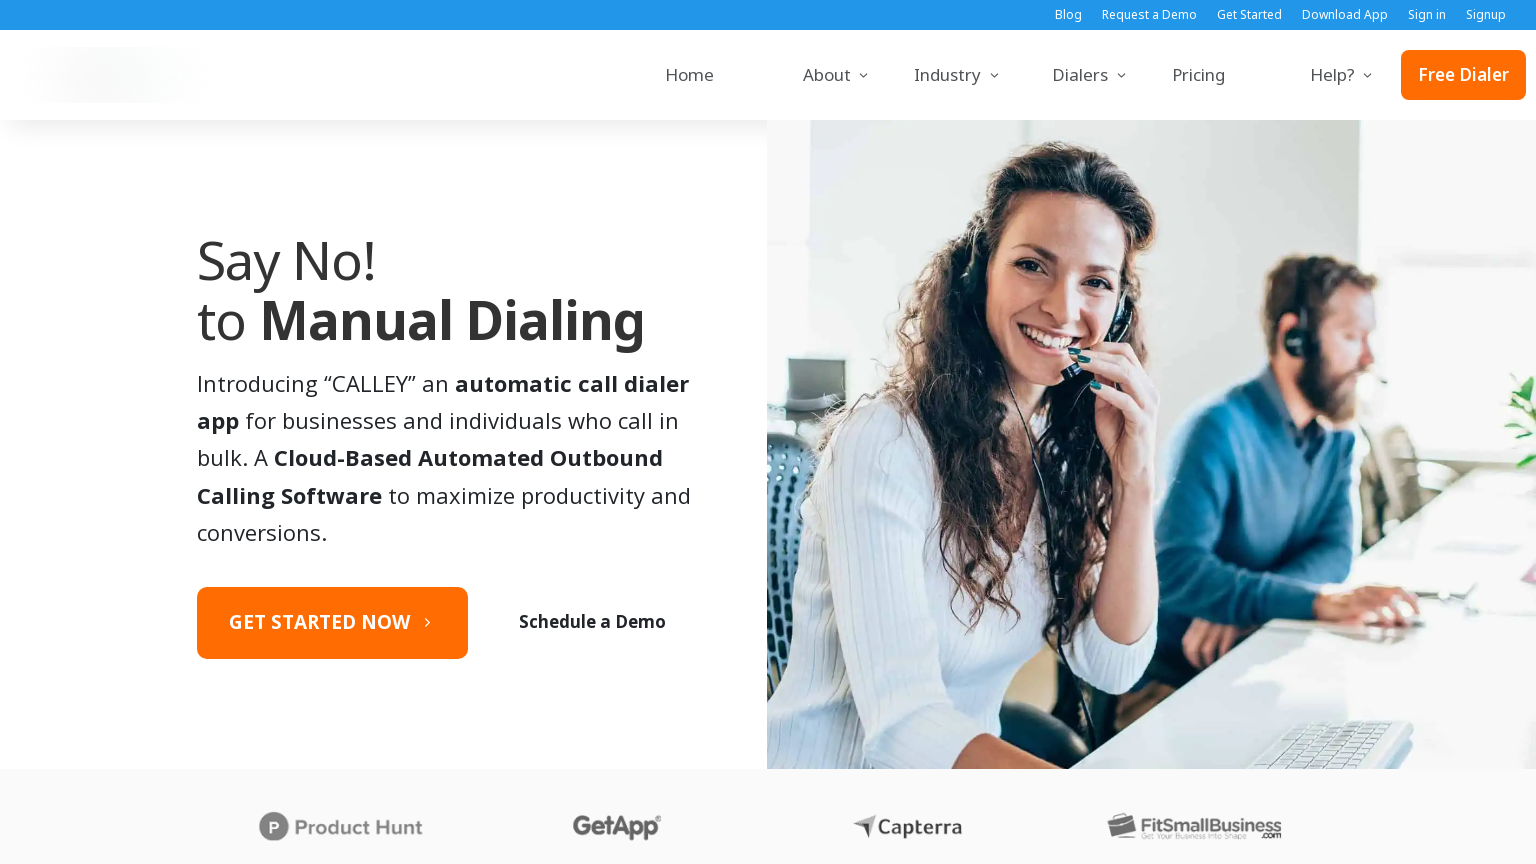

Target page loaded successfully after clicking sitemap link
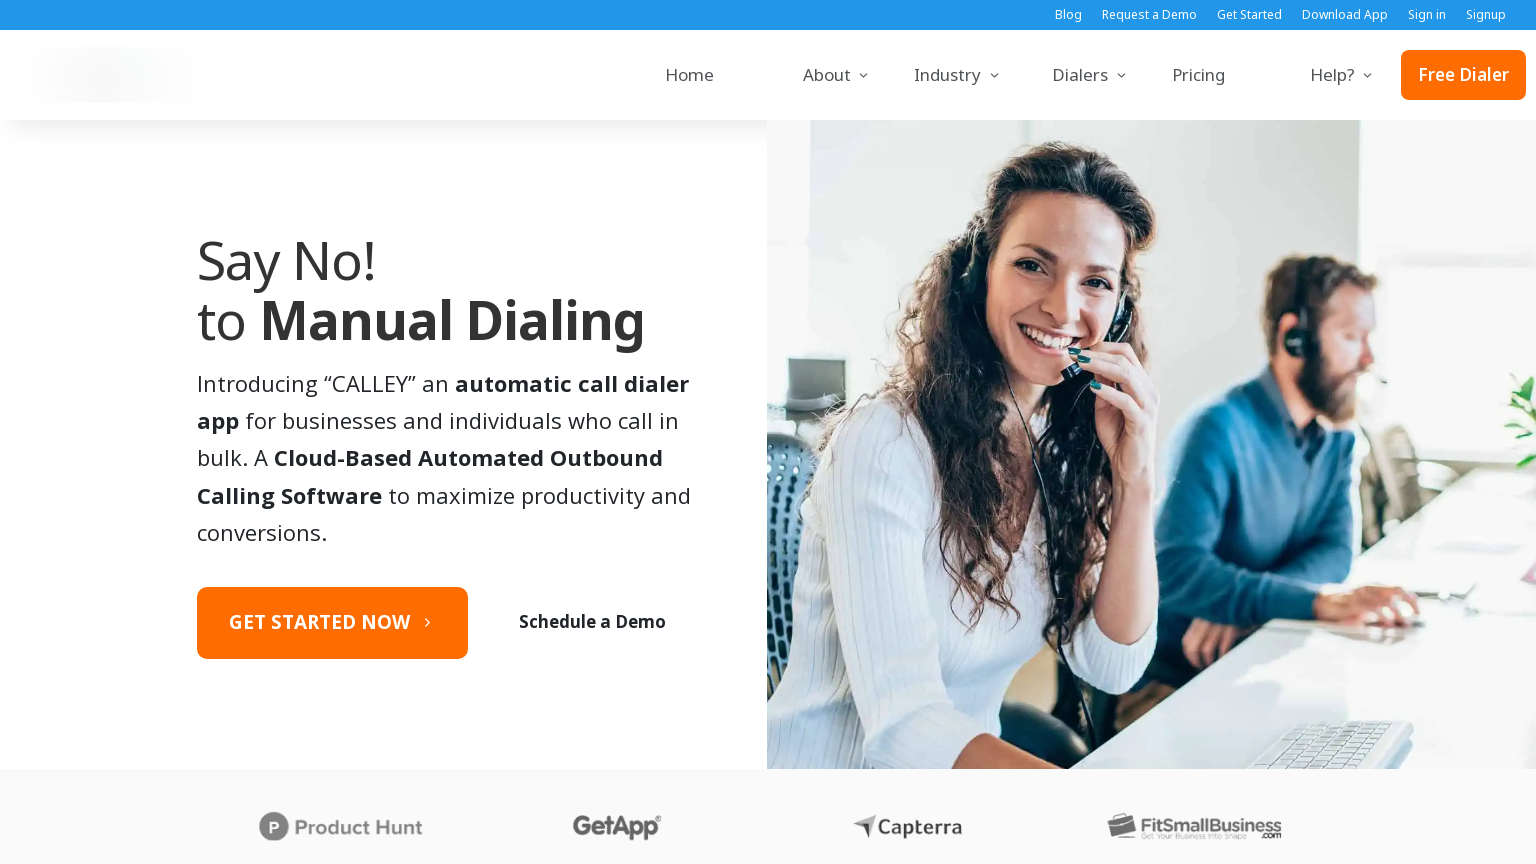

Set viewport size to 360x640
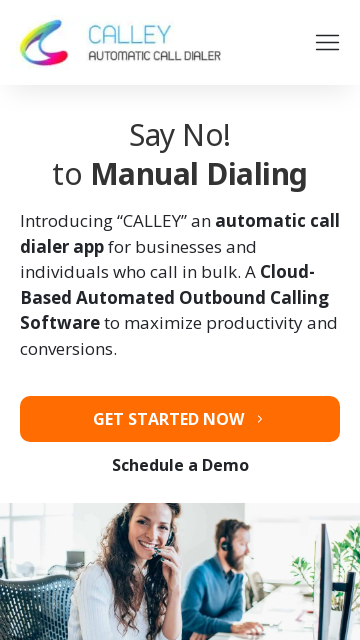

Navigated to sitemap XML page at https://www.getcalley.com/page-sitemap.xml
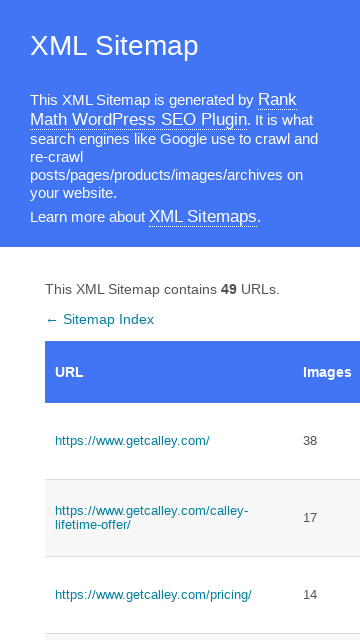

Sitemap table loaded successfully
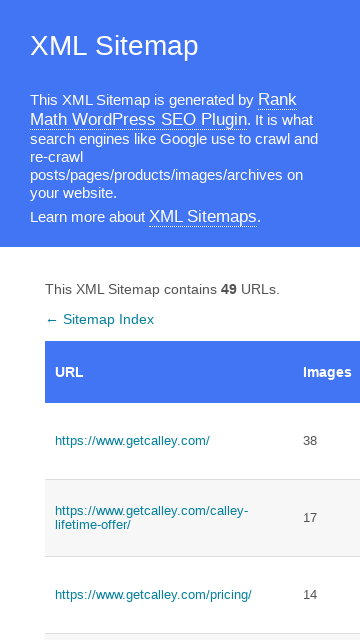

Clicked the first link in the sitemap table at (169, 441) on #sitemap tbody tr:first-child td:first-child a
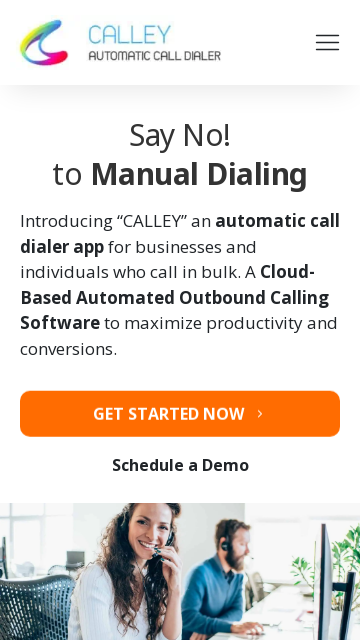

Target page loaded successfully after clicking sitemap link
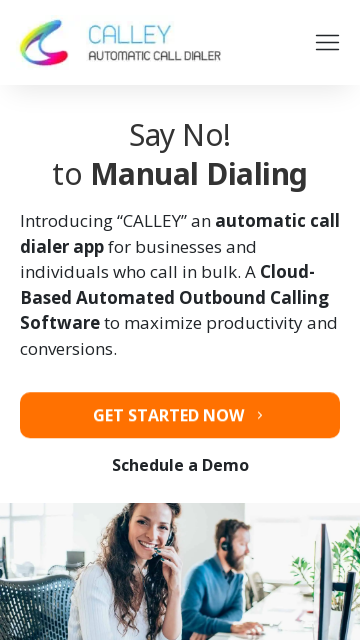

Set viewport size to 414x896
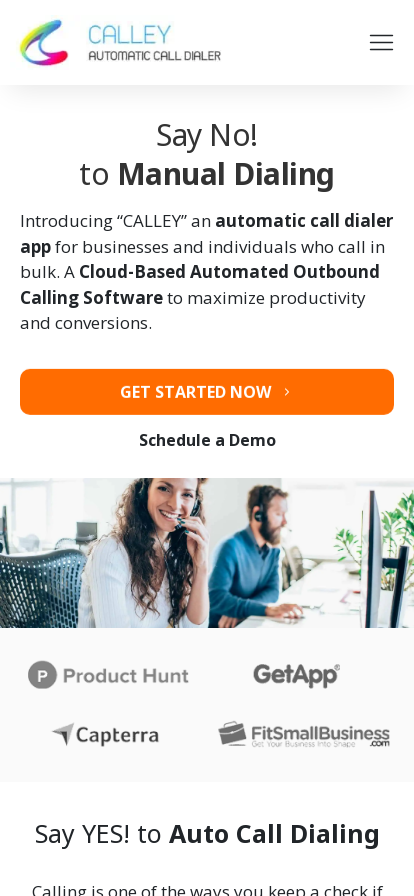

Navigated to sitemap XML page at https://www.getcalley.com/page-sitemap.xml
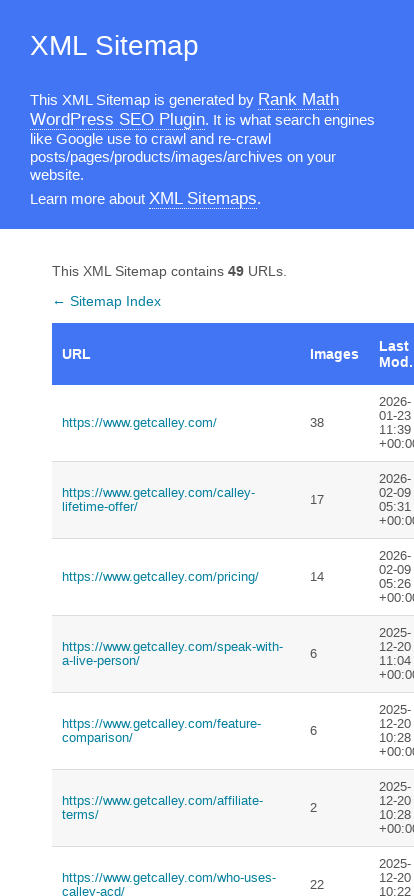

Sitemap table loaded successfully
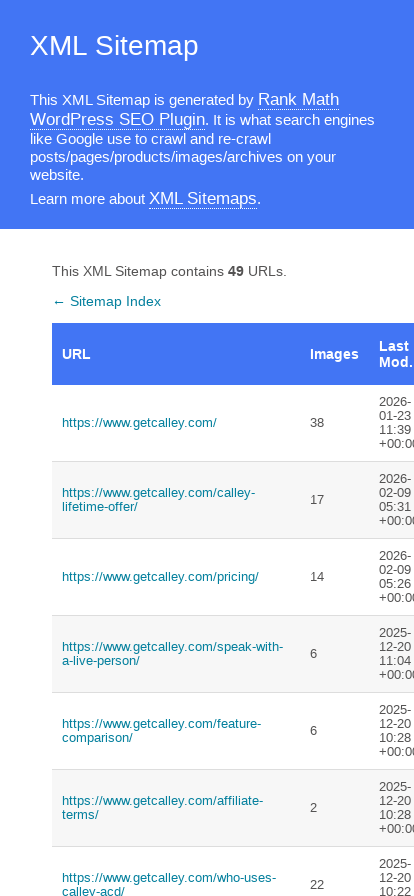

Clicked the first link in the sitemap table at (176, 423) on #sitemap tbody tr:first-child td:first-child a
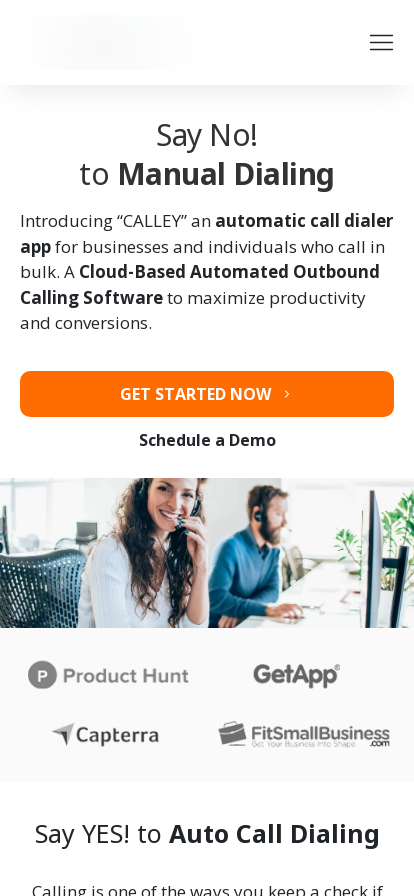

Target page loaded successfully after clicking sitemap link
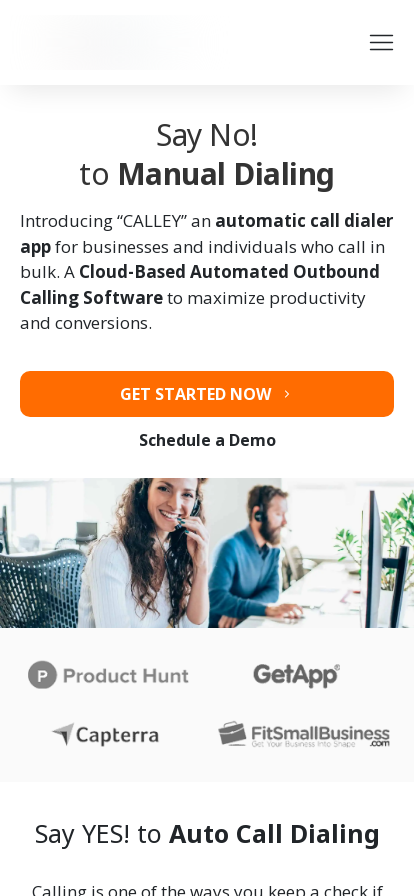

Set viewport size to 375x667
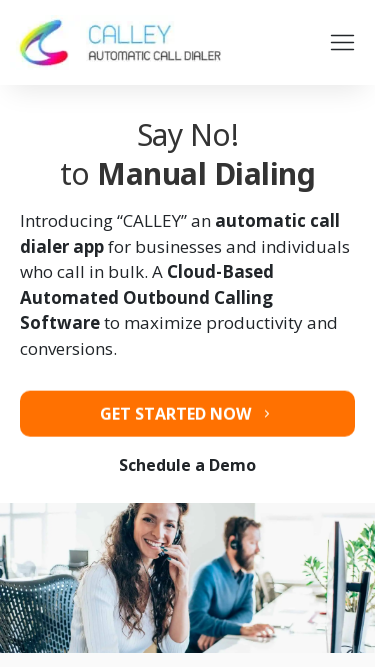

Navigated to sitemap XML page at https://www.getcalley.com/page-sitemap.xml
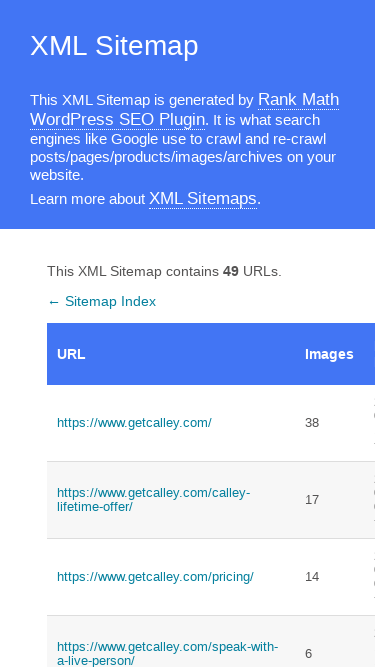

Sitemap table loaded successfully
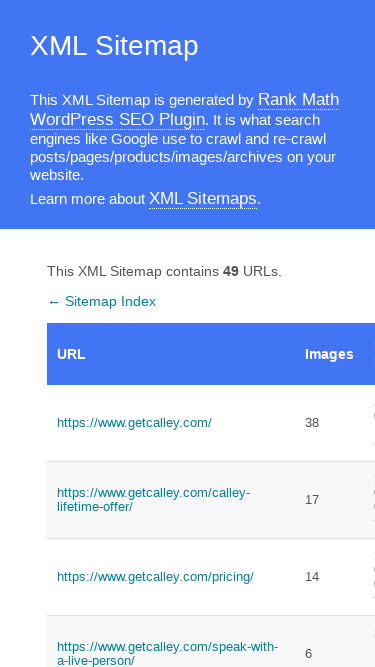

Clicked the first link in the sitemap table at (171, 423) on #sitemap tbody tr:first-child td:first-child a
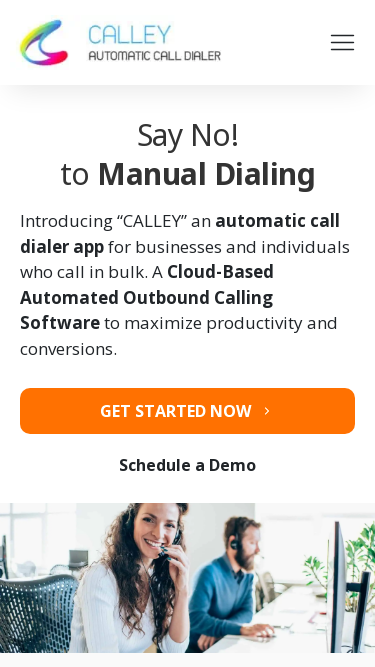

Target page loaded successfully after clicking sitemap link
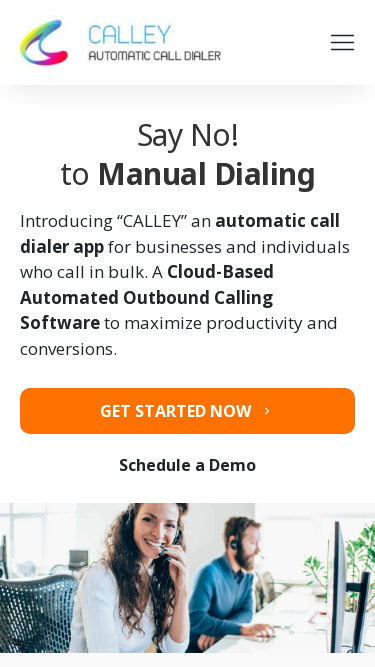

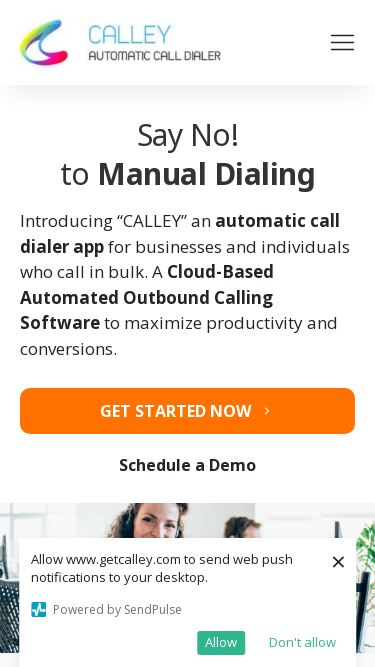